Tests datepicker functionality by clicking on the datepicker, navigating to a specific month/year using the next button, and selecting a specific day.

Starting URL: https://testautomationpractice.blogspot.com/

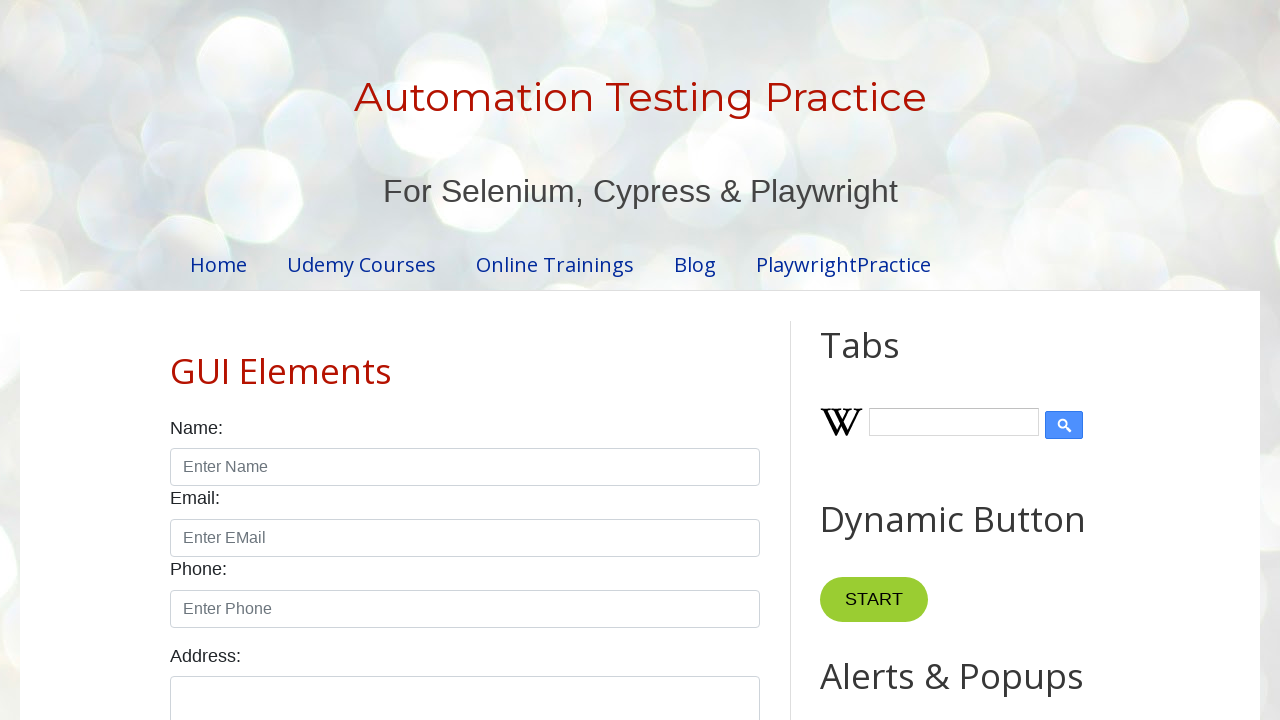

Clicked on datepicker to open it at (515, 360) on #datepicker
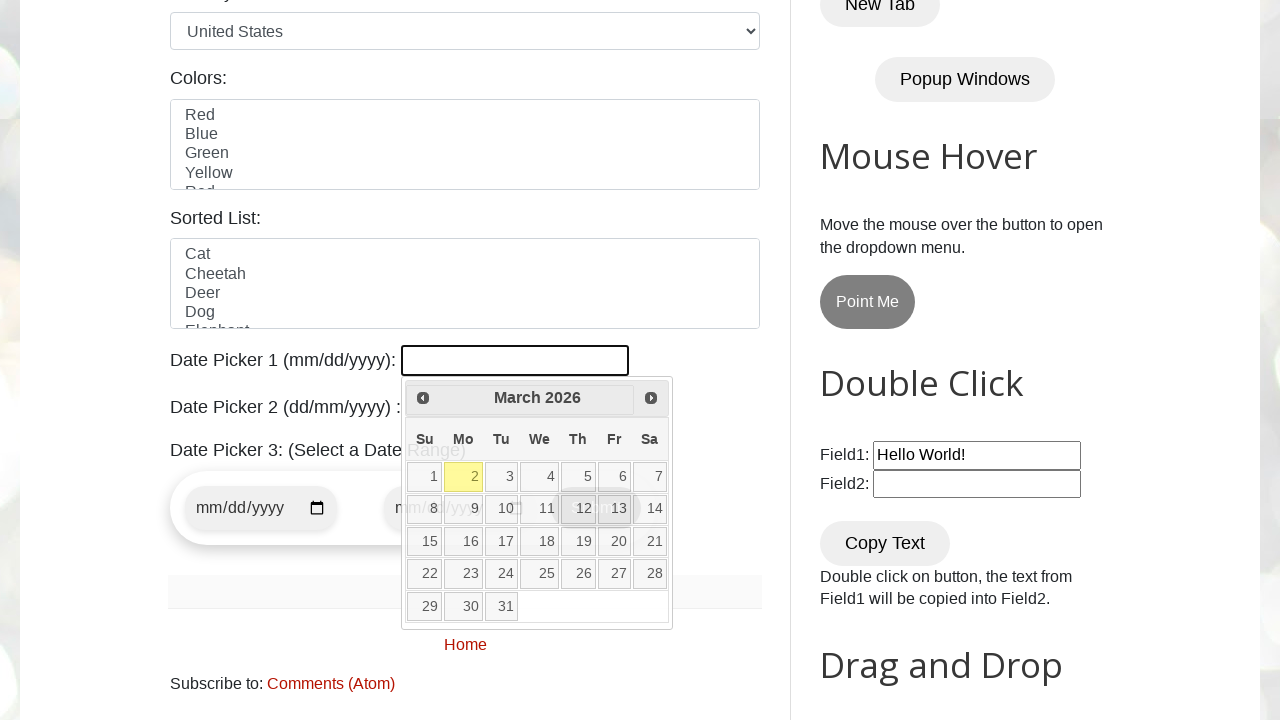

Retrieved current year from datepicker
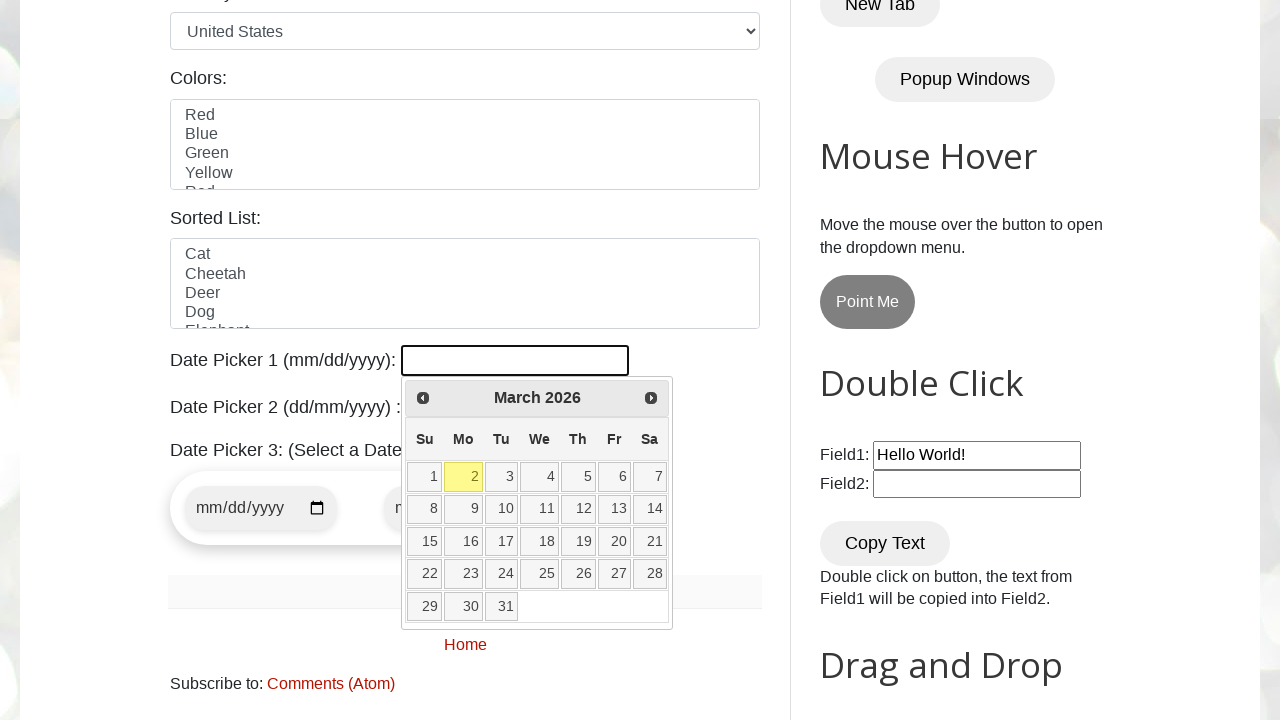

Retrieved current month from datepicker
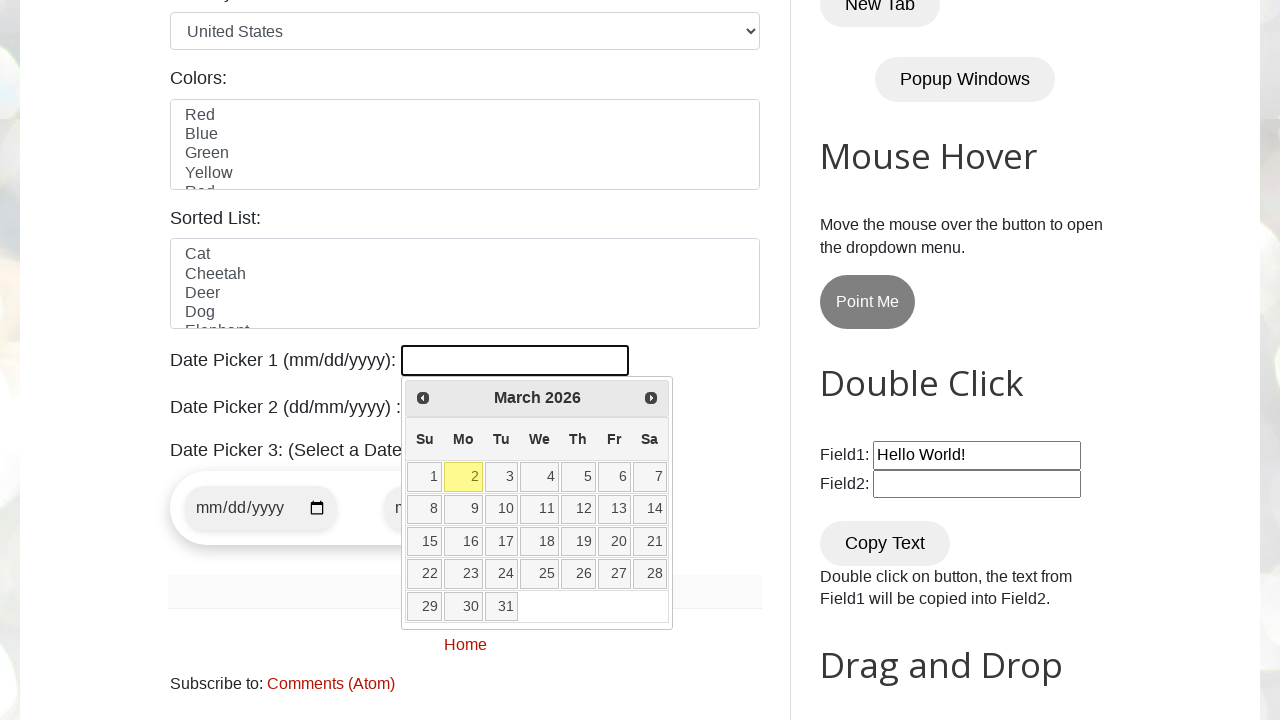

Selected day 3 from datepicker at (502, 477) on //*[@data-date='3']
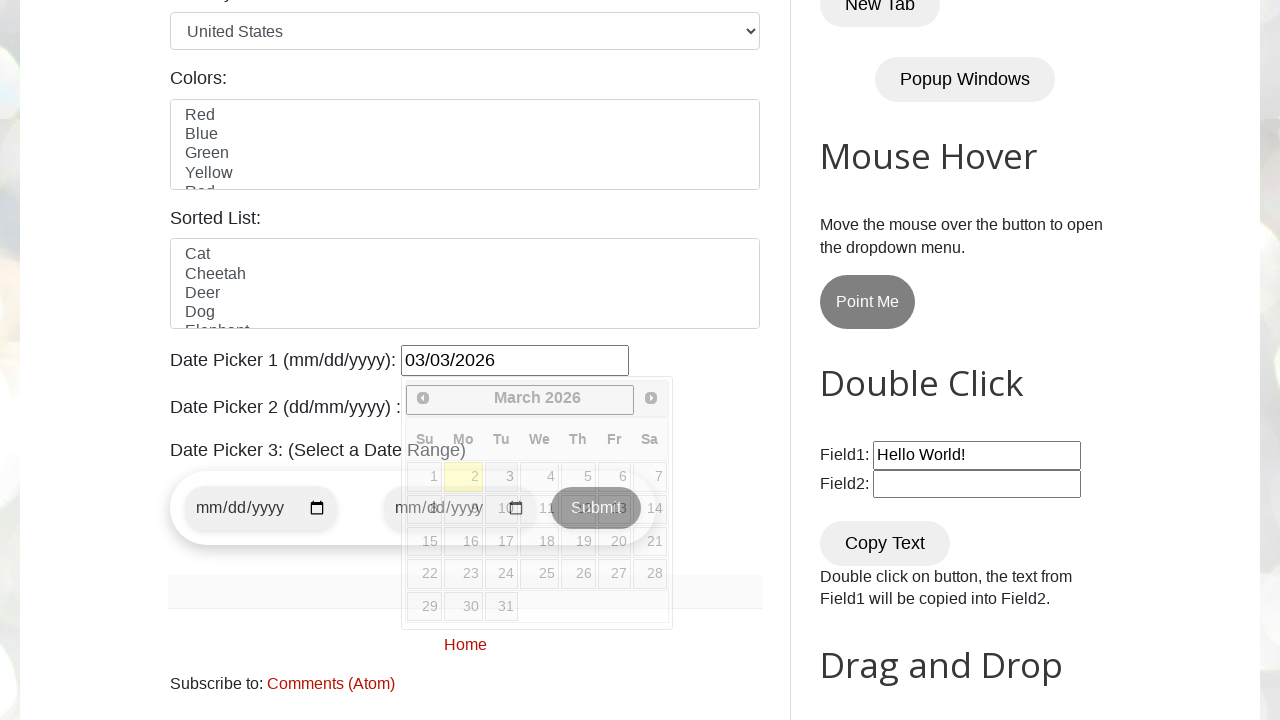

Waited for date selection to be applied
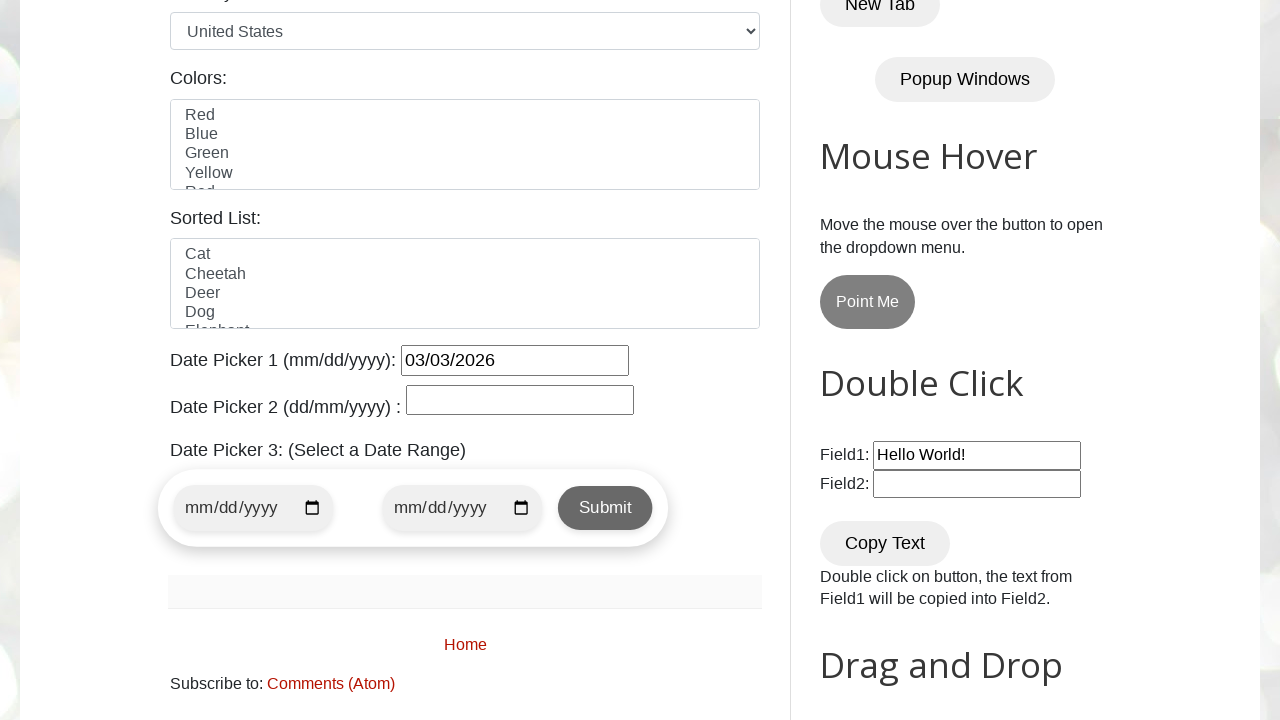

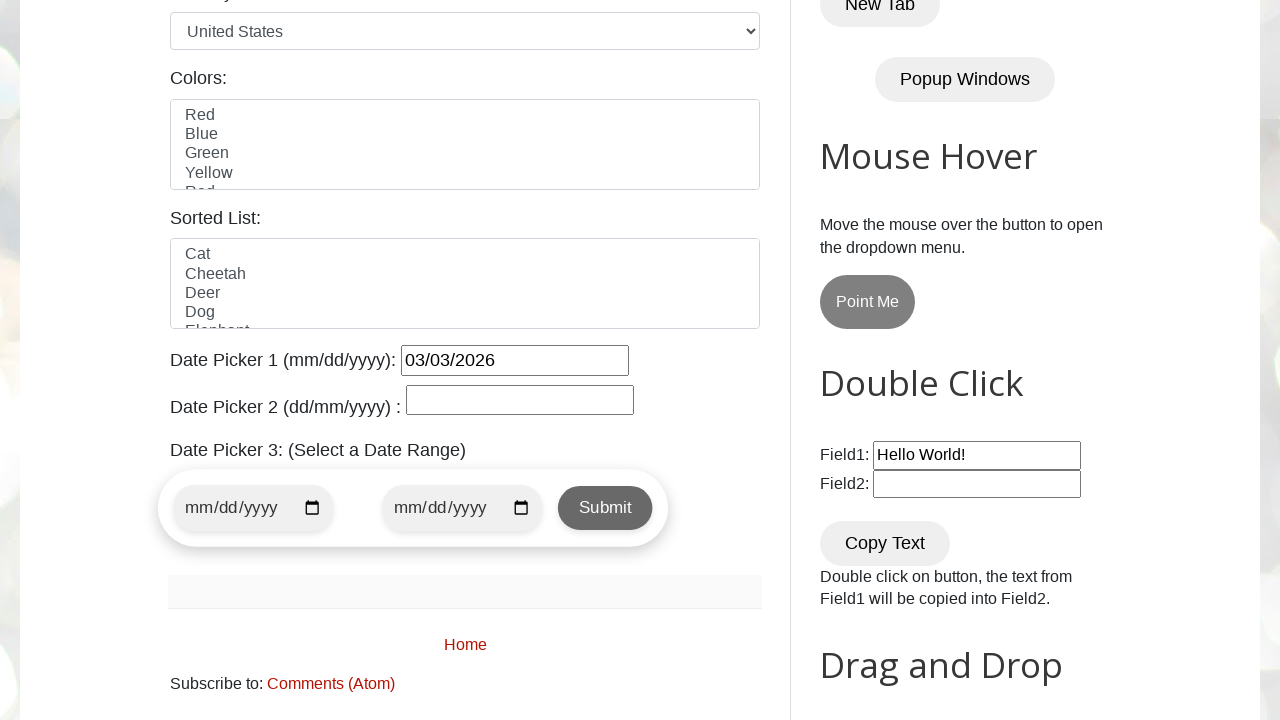